Tests alert handling by clicking an alert button and accepting the alert dialog that appears

Starting URL: https://www.hyrtutorials.com/p/alertsdemo.html

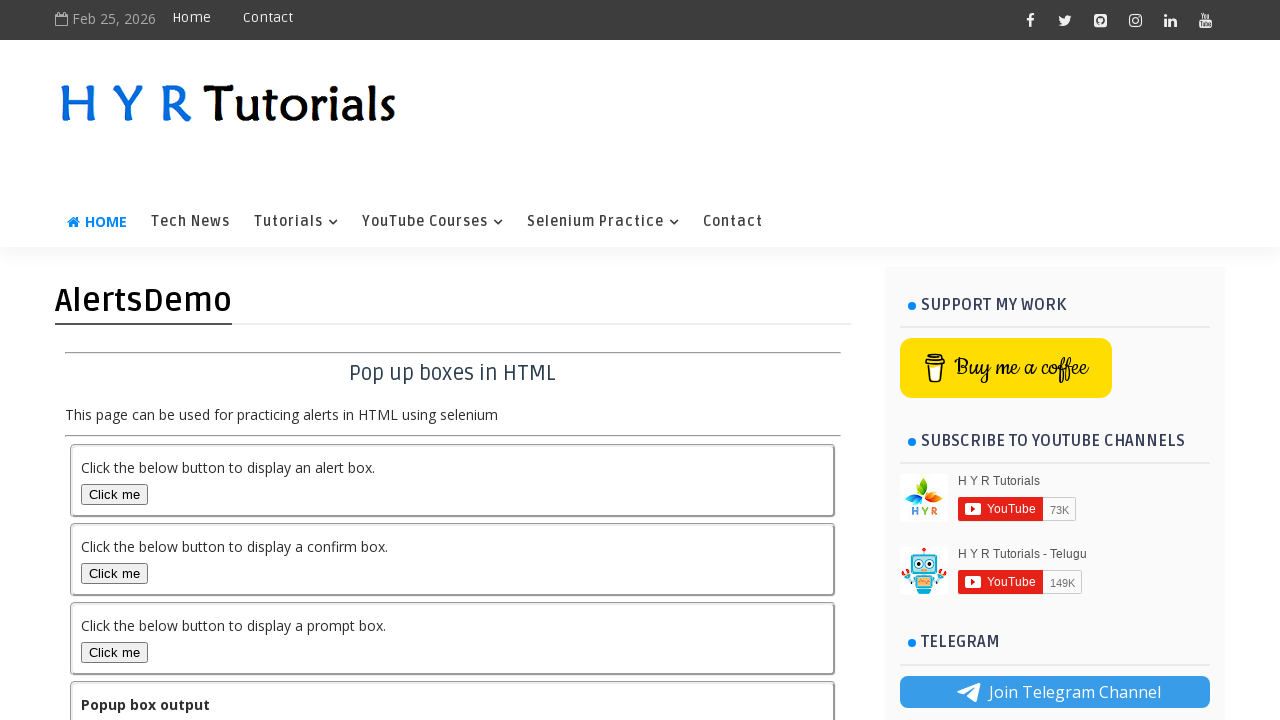

Clicked alert button to trigger alert dialog at (114, 494) on button#alertBox
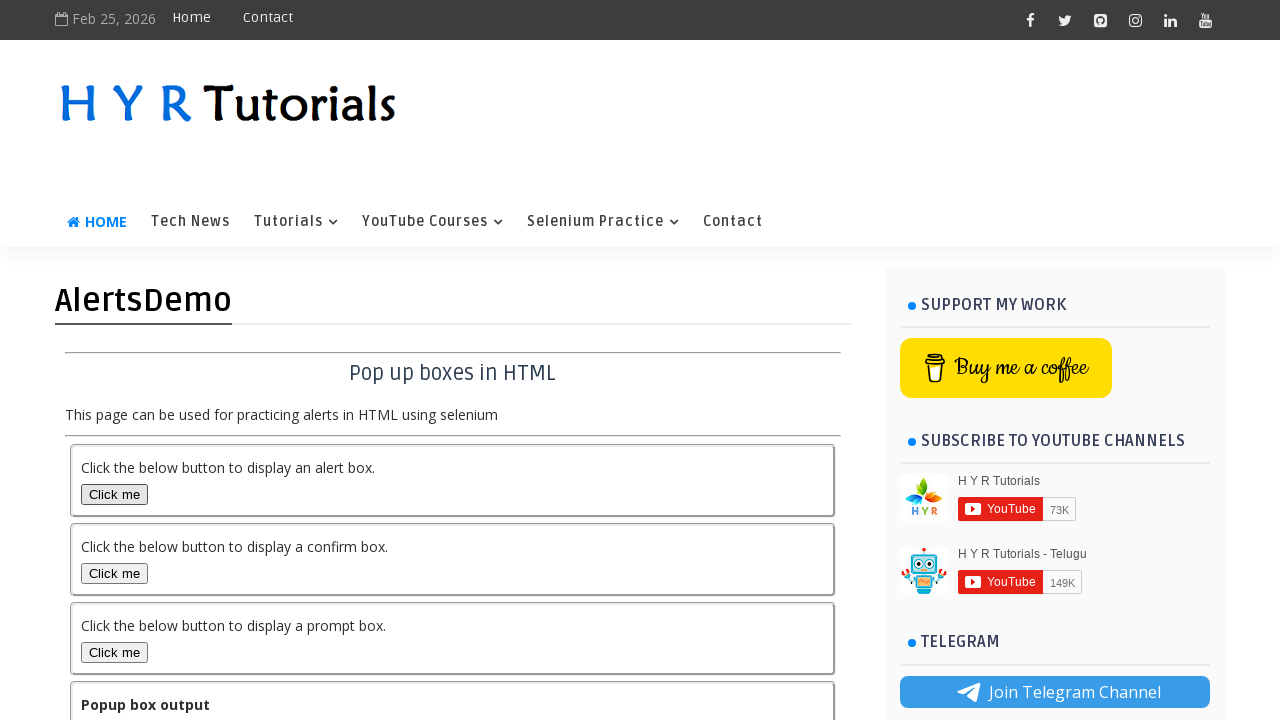

Set up dialog handler to accept alert
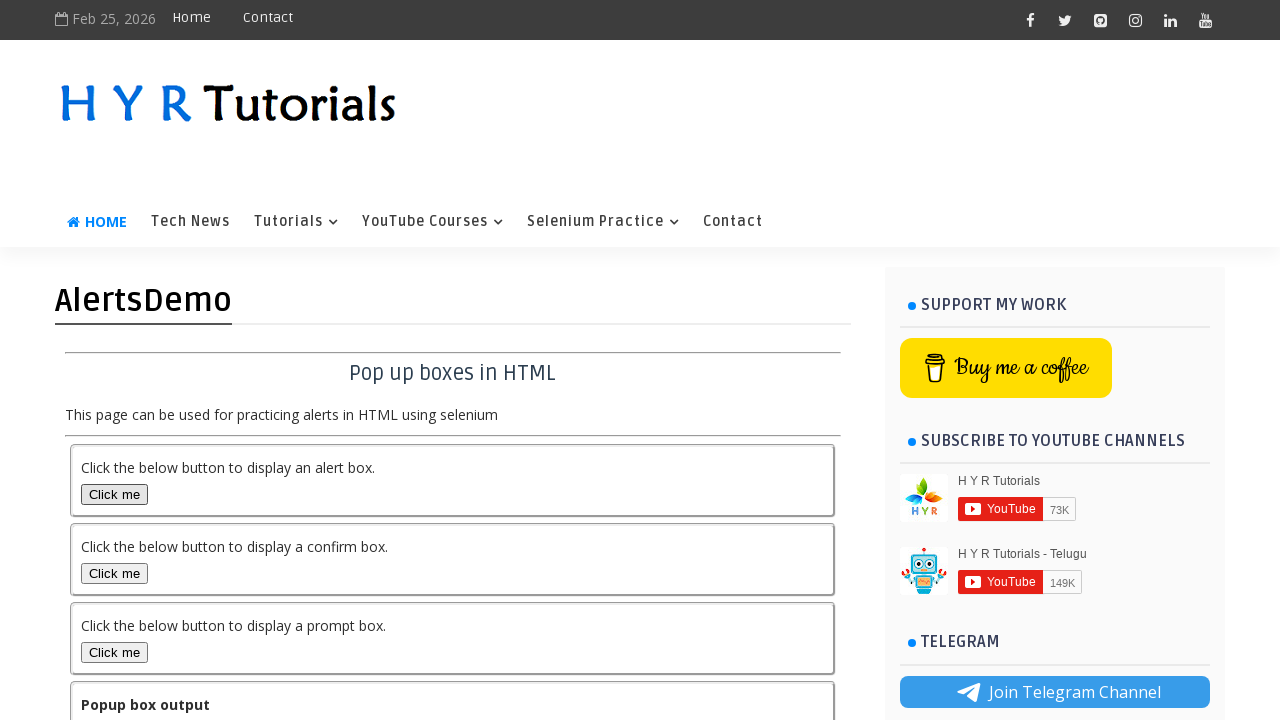

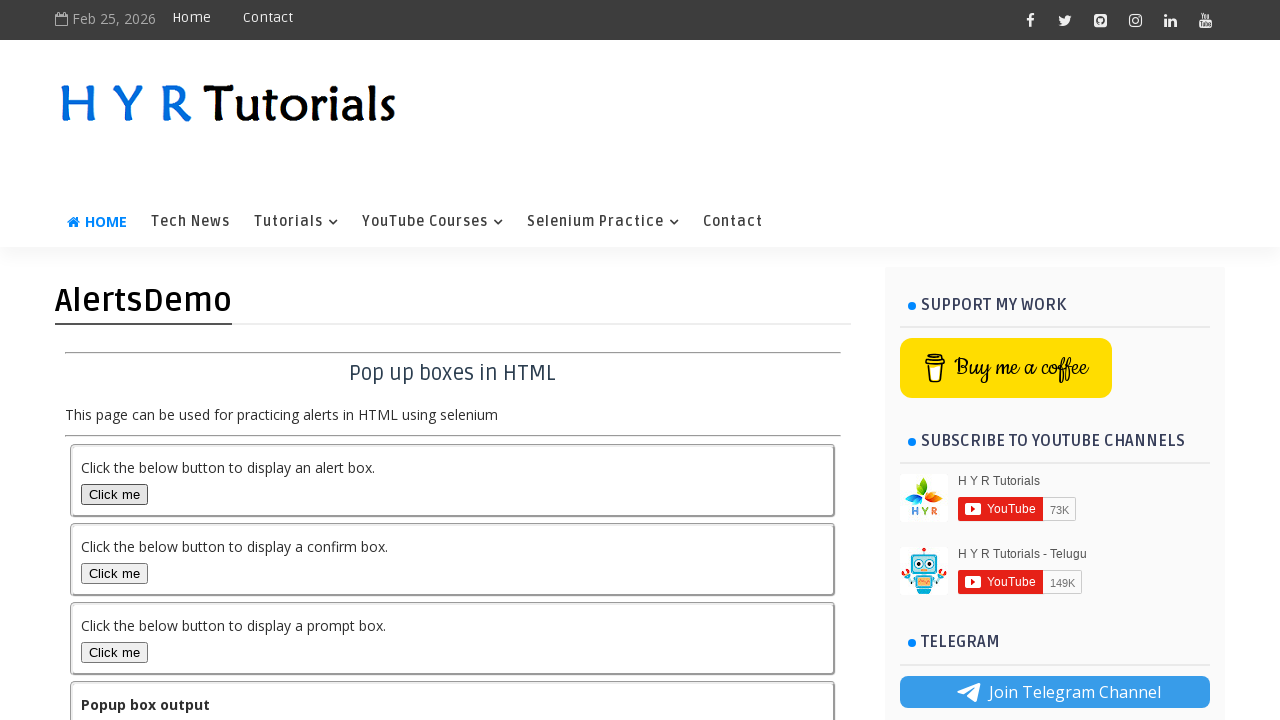